Tests jQuery UI drag and drop functionality by dragging an element from source to target within an iframe

Starting URL: https://jqueryui.com/droppable/

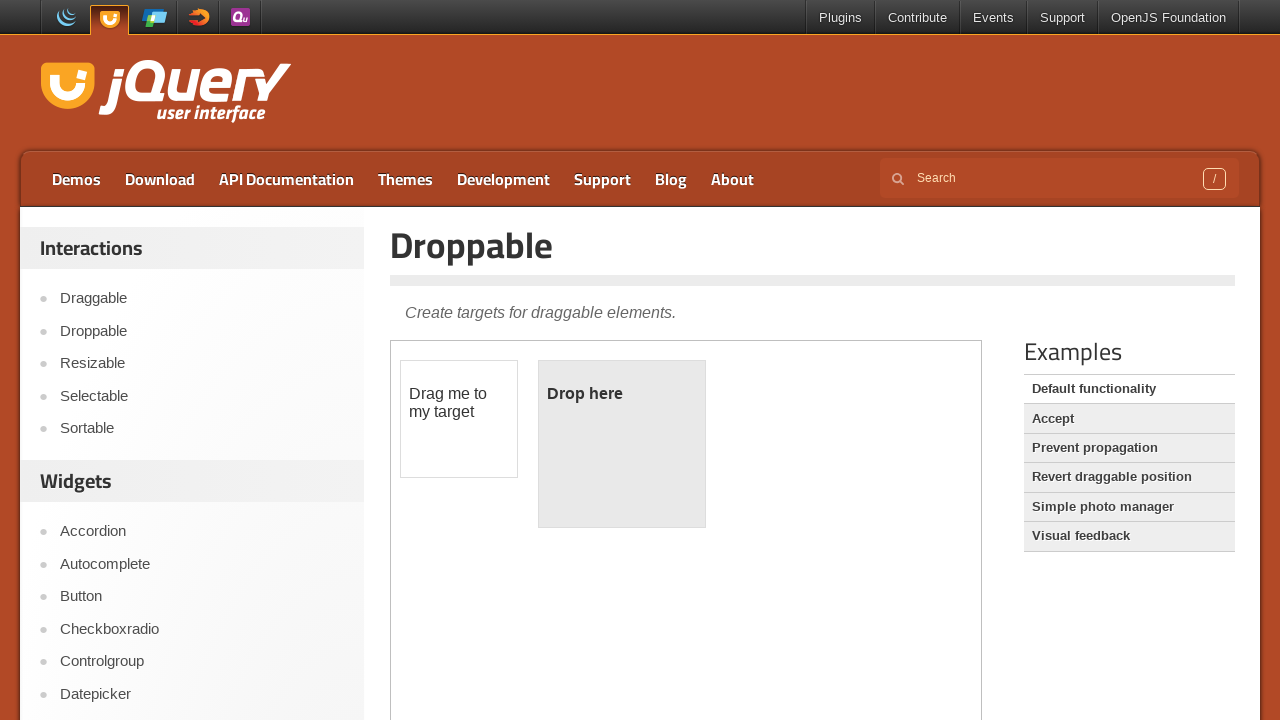

Waited for iframe to load
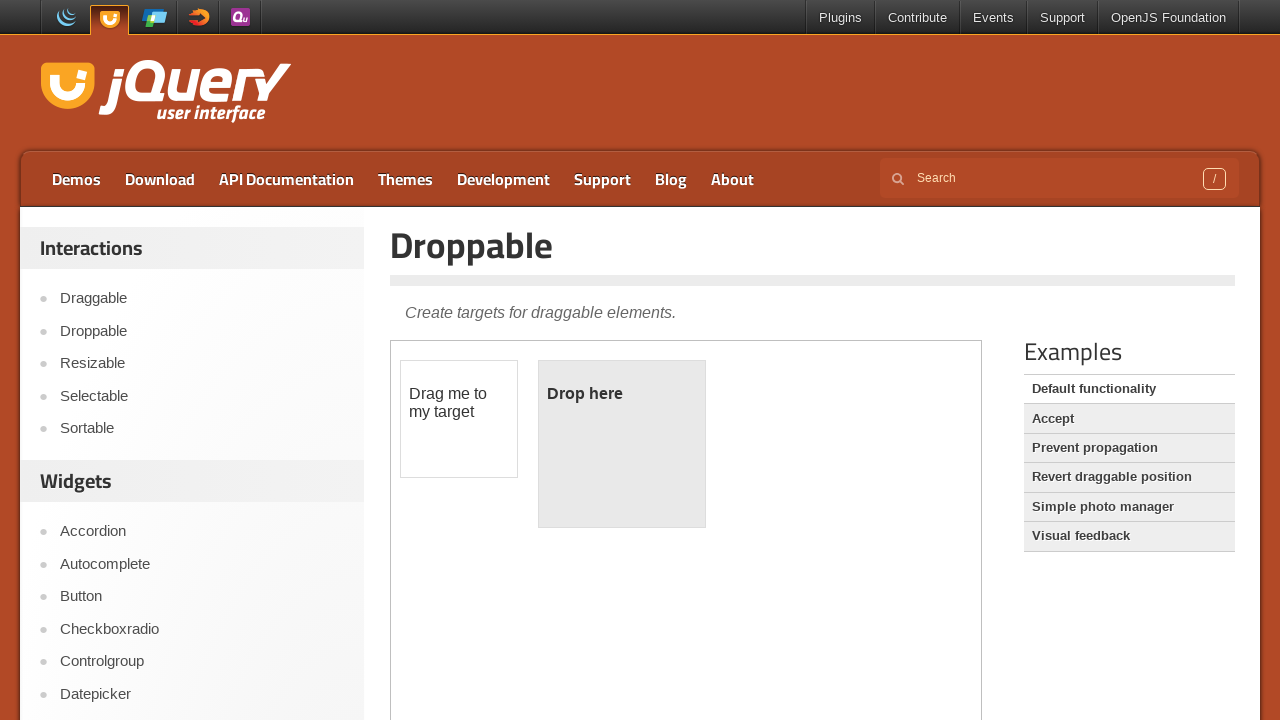

Found 1 iframe(s) on the page
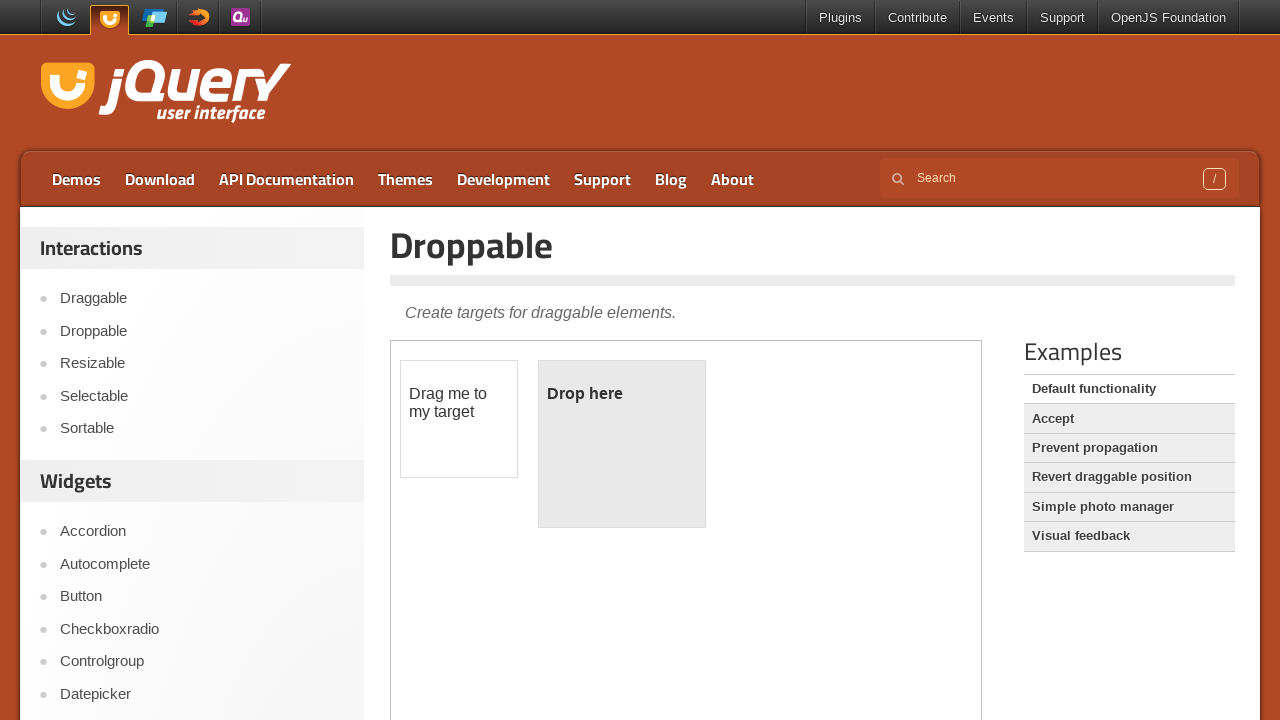

Selected first iframe
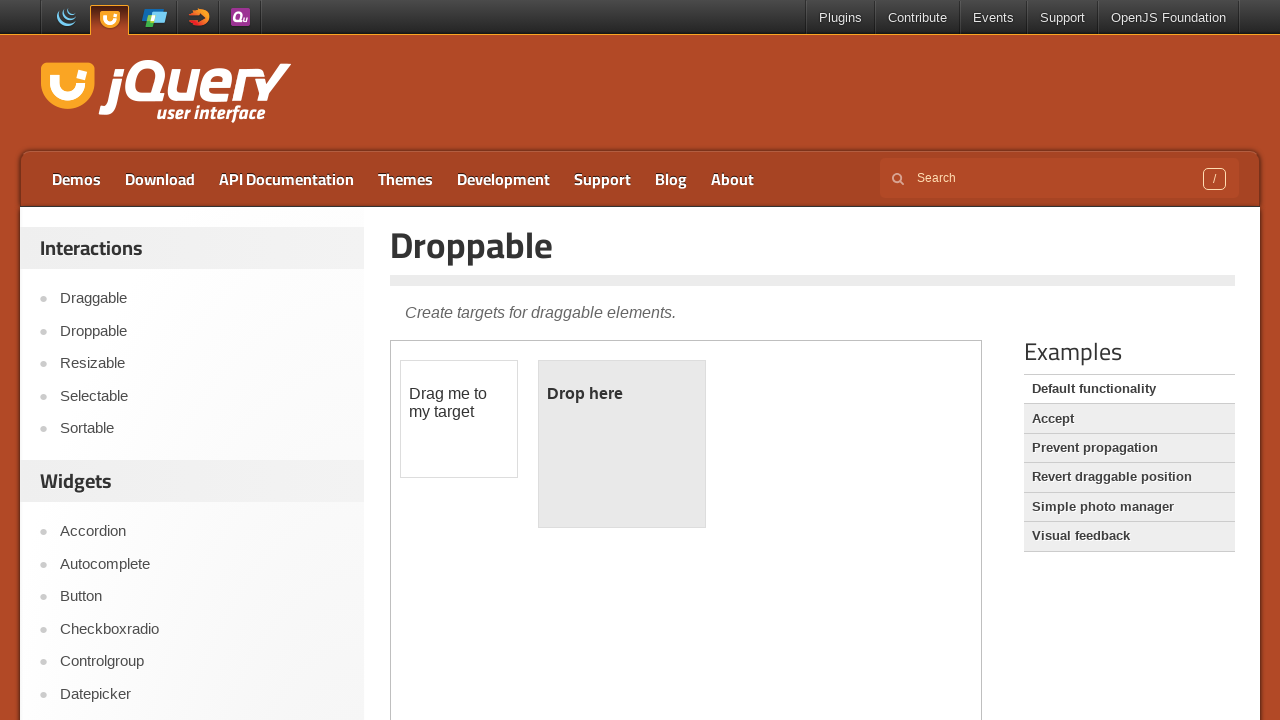

Located draggable and droppable elements within iframe
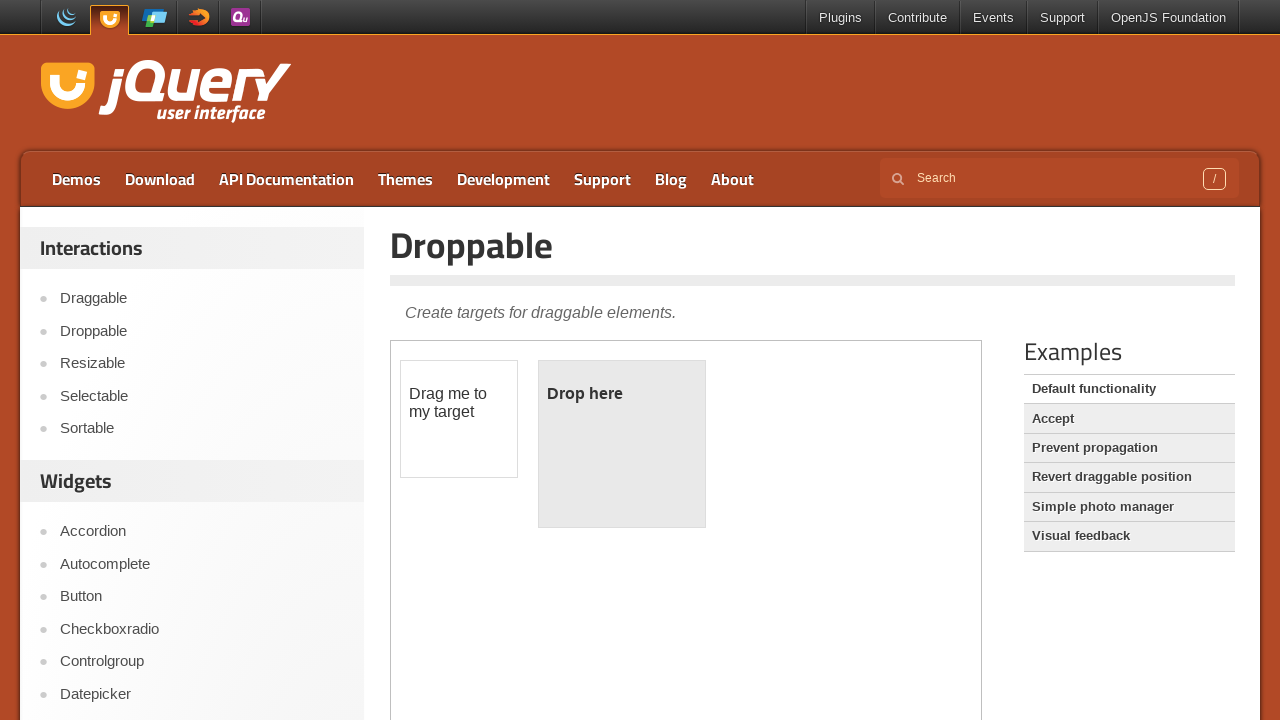

Dragged element from source to target in iframe at (622, 444)
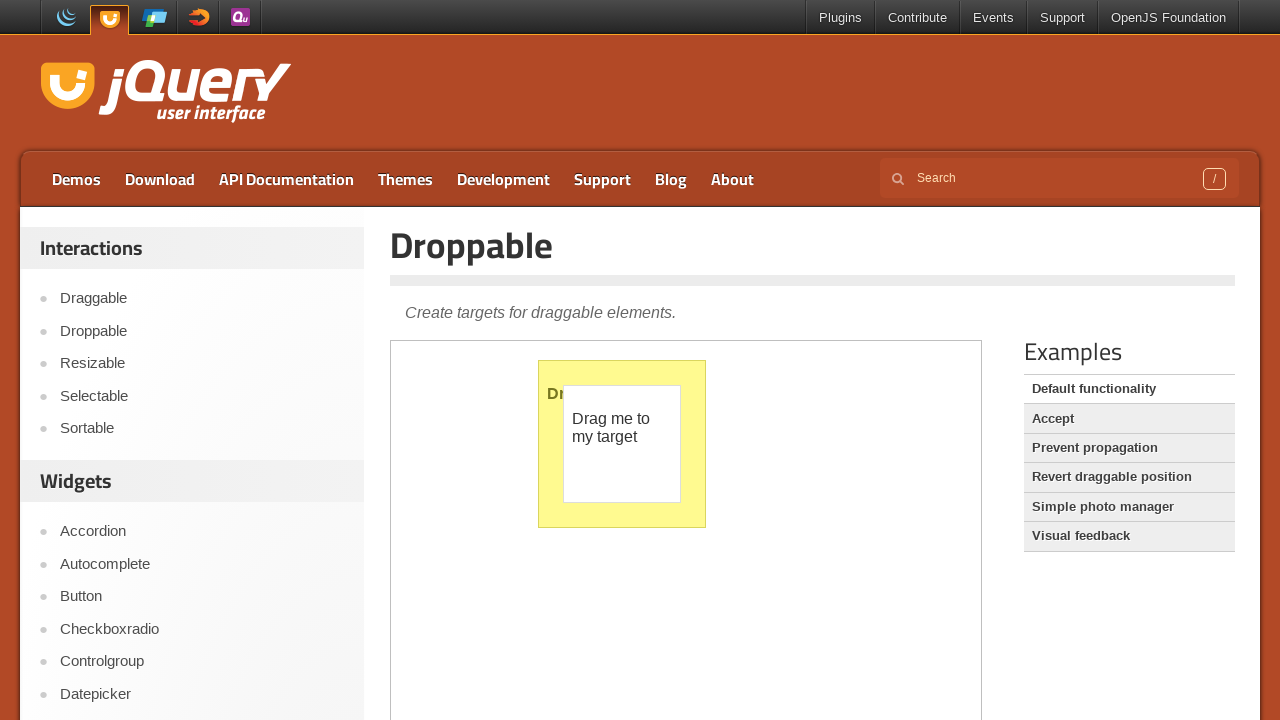

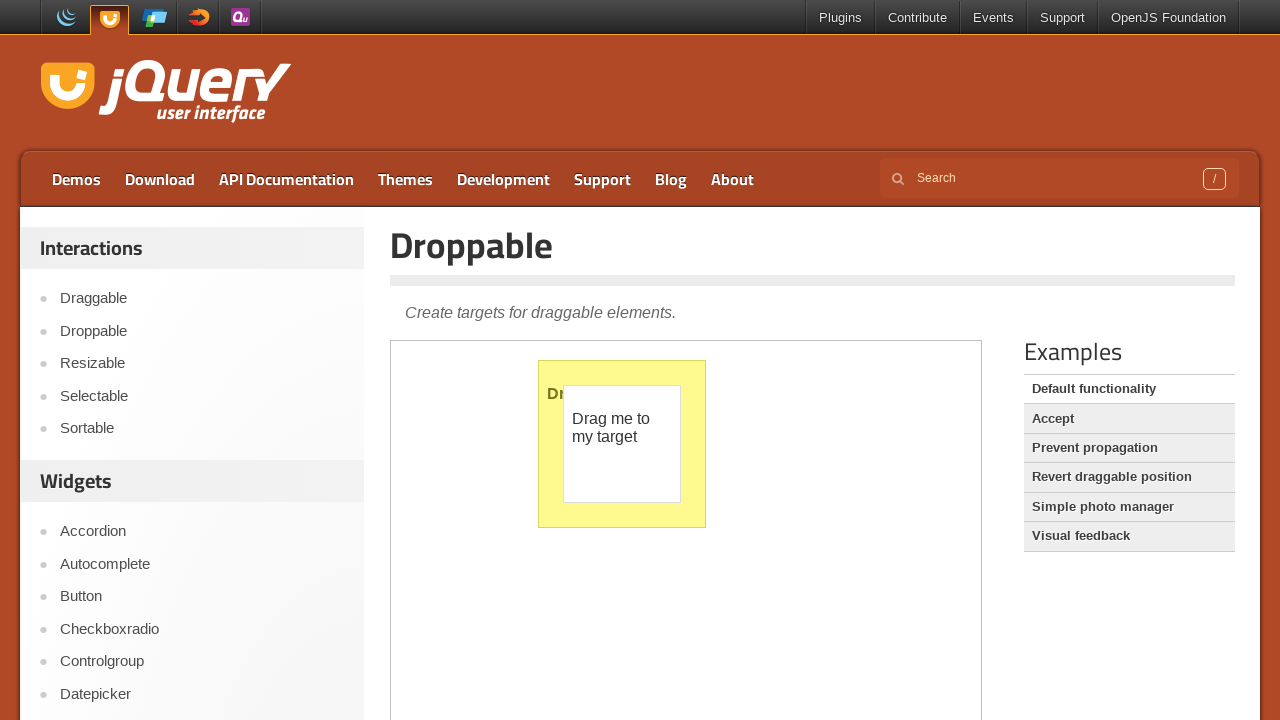